Tests browsing to the M languages page and verifies the Mathematica language entry details are displayed correctly

Starting URL: http://www.99-bottles-of-beer.net/

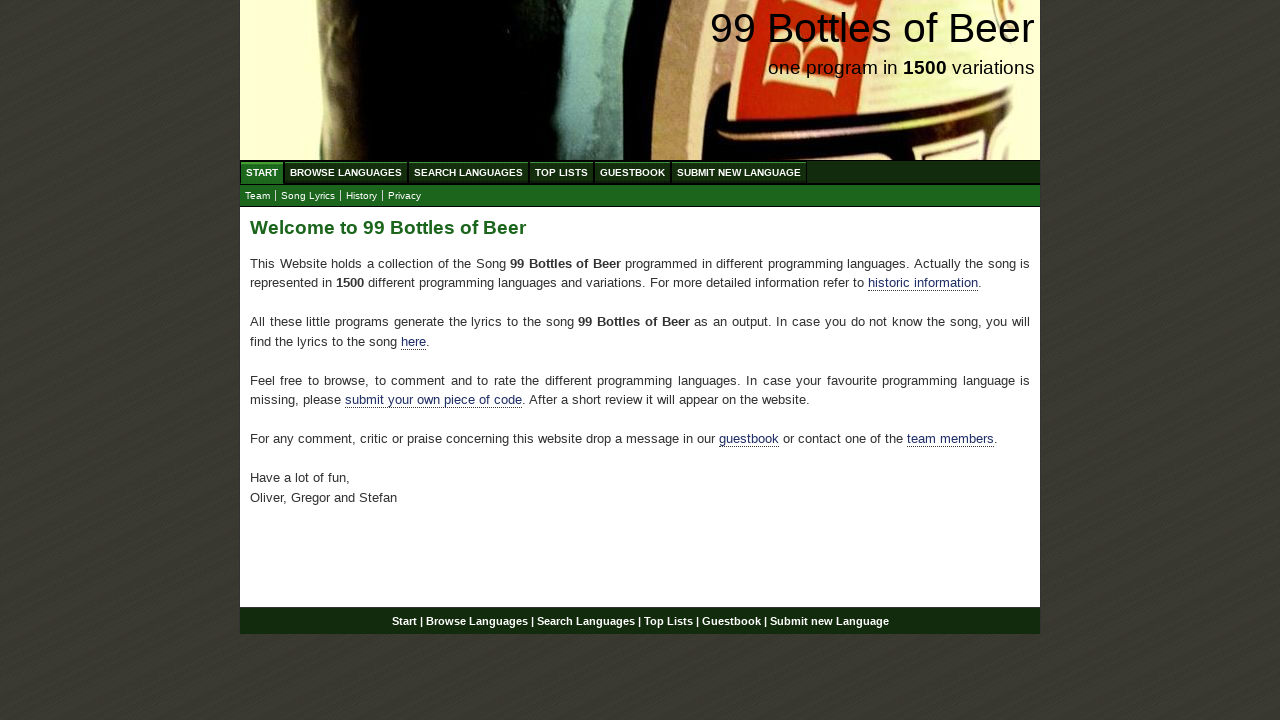

Clicked on Browse Languages menu item at (346, 172) on xpath=//ul[@id='menu']//a[text()='Browse Languages']
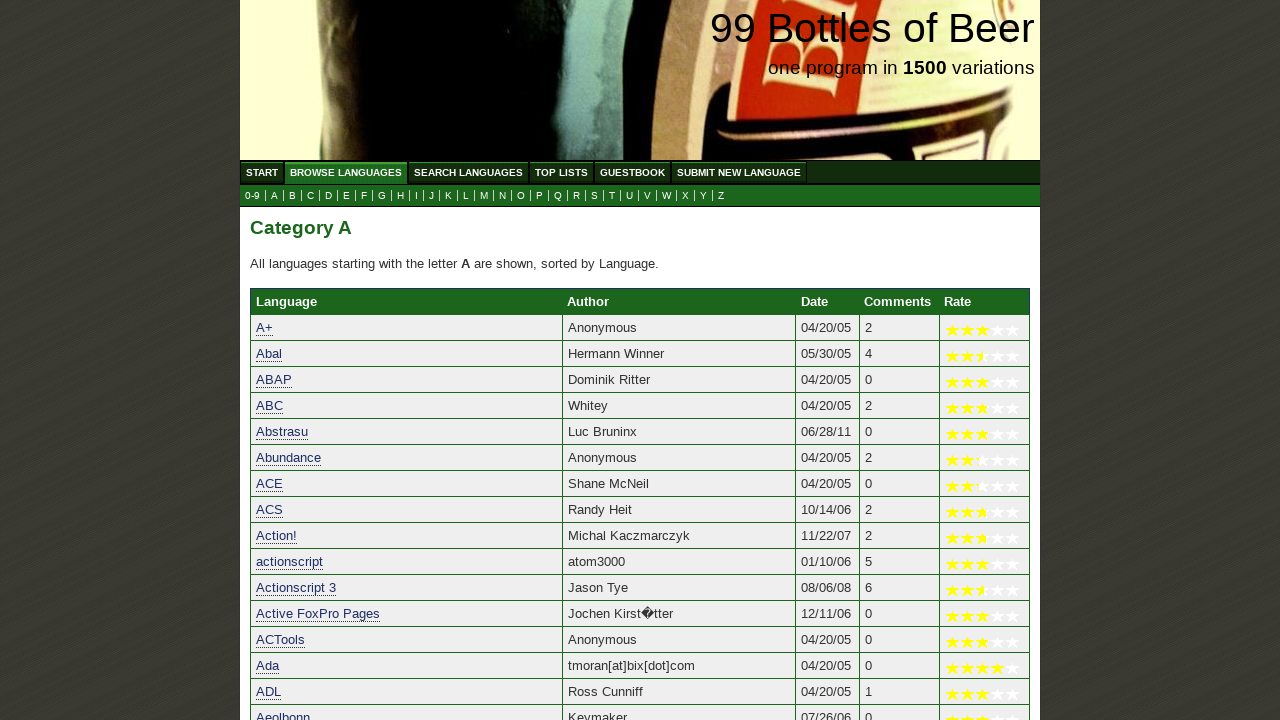

Clicked on M submenu link to view M languages page at (484, 196) on xpath=//ul[@id='submenu']//a[@href='m.html']
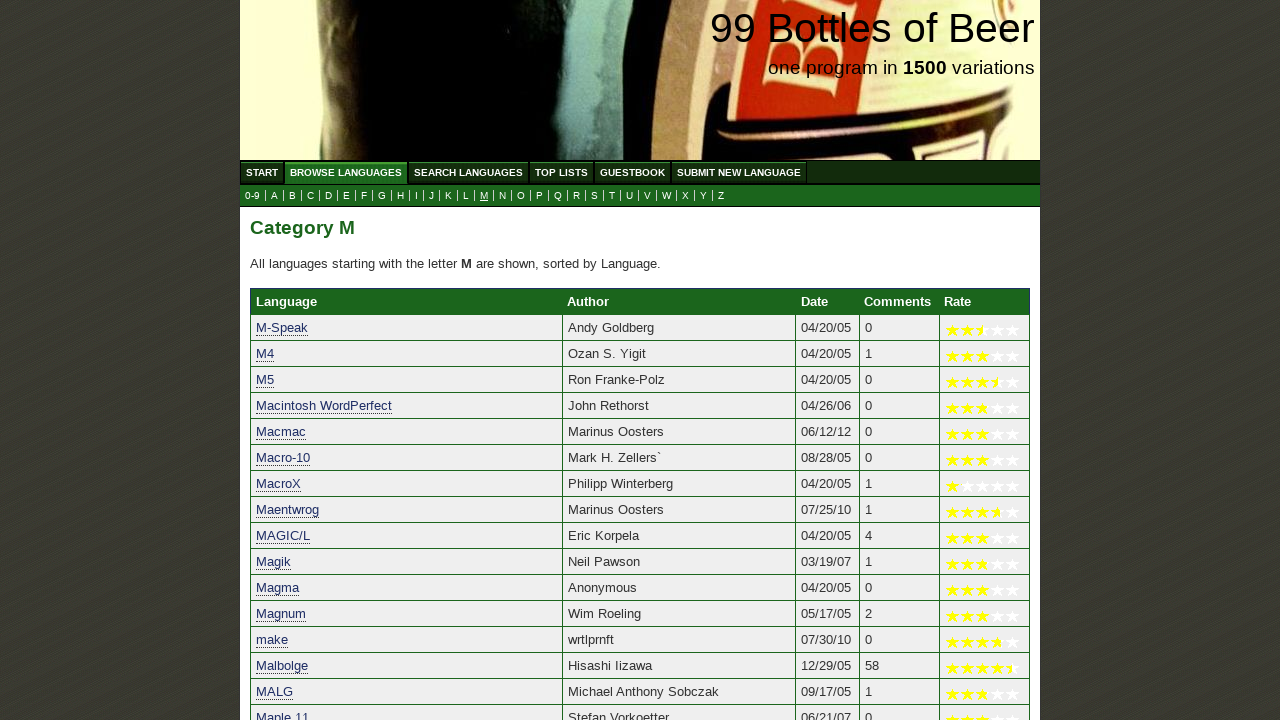

Verified Mathematica language entry is displayed on the M languages page
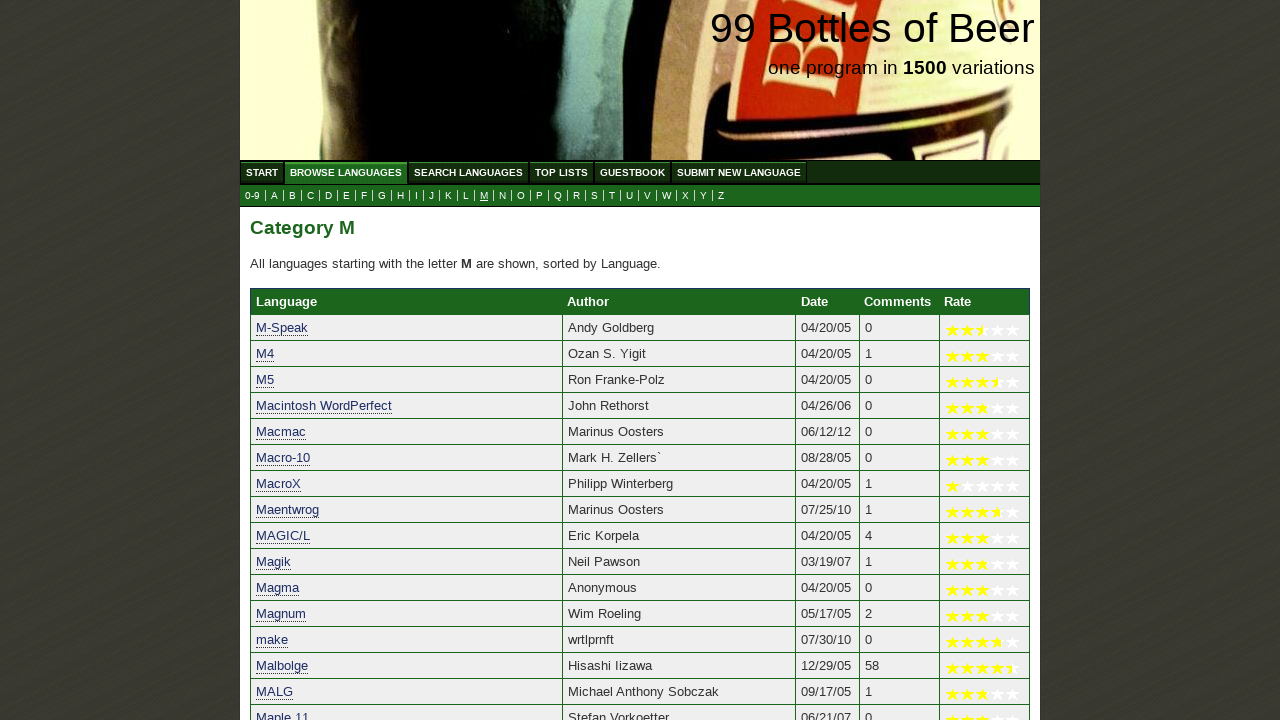

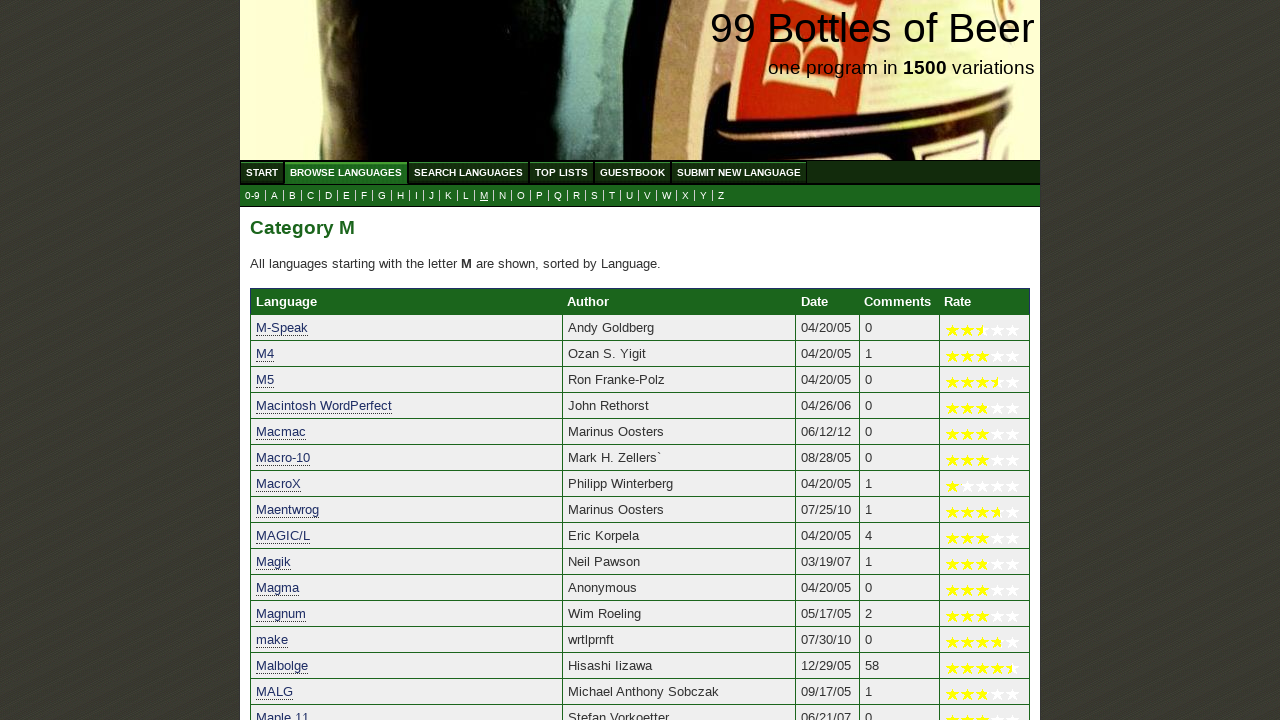